Navigates to an automation practice page and verifies that a specific link element is present on the page

Starting URL: https://rahulshettyacademy.com/AutomationPractice/

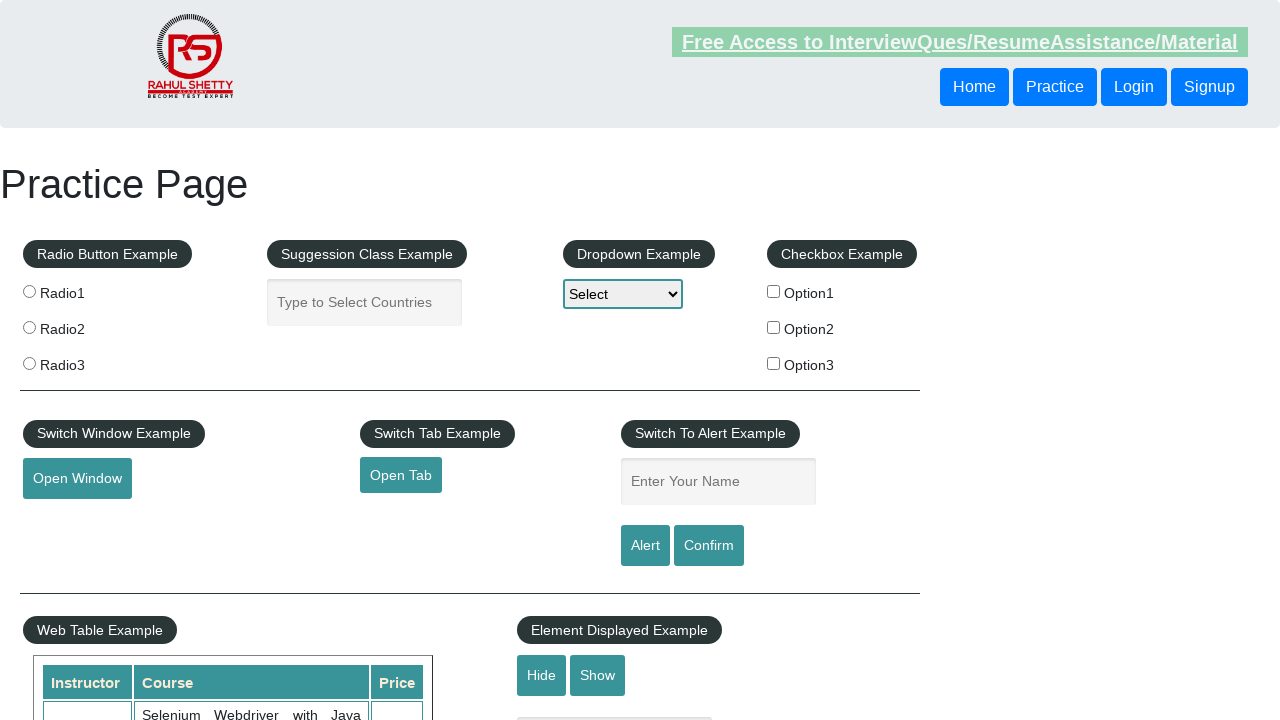

Navigated to automation practice page
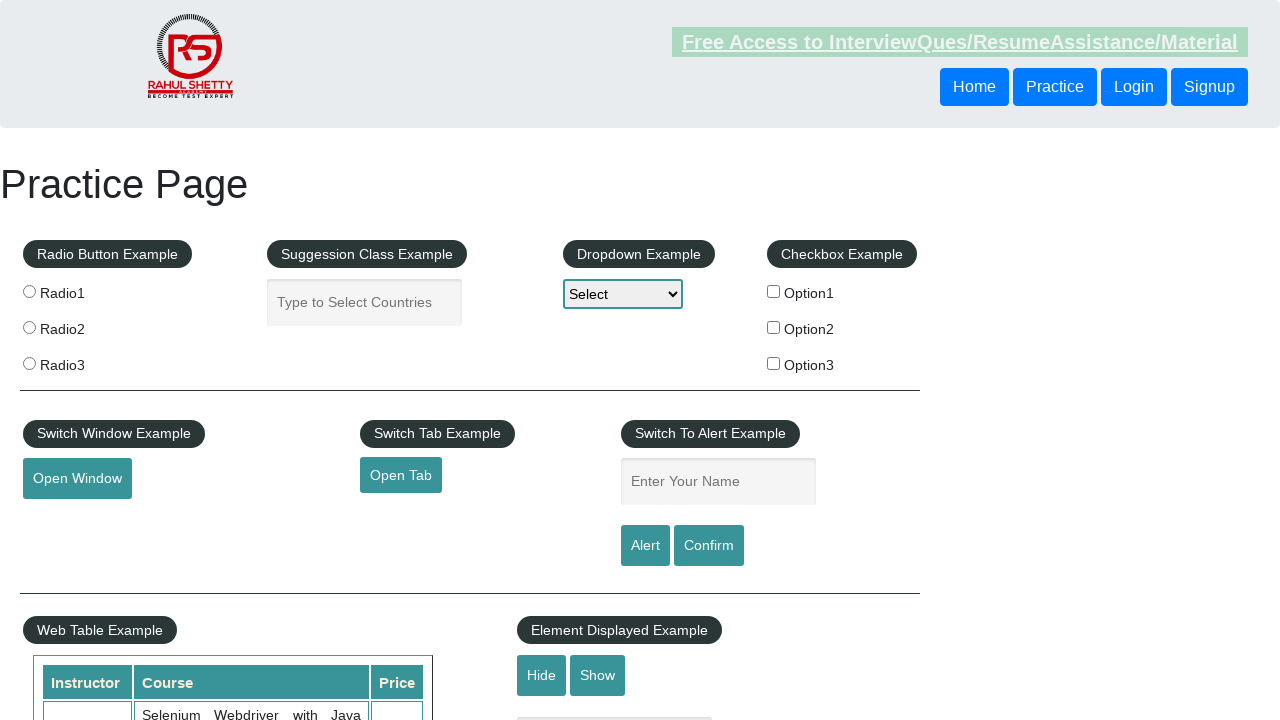

Waited for and found soapui link element on the page
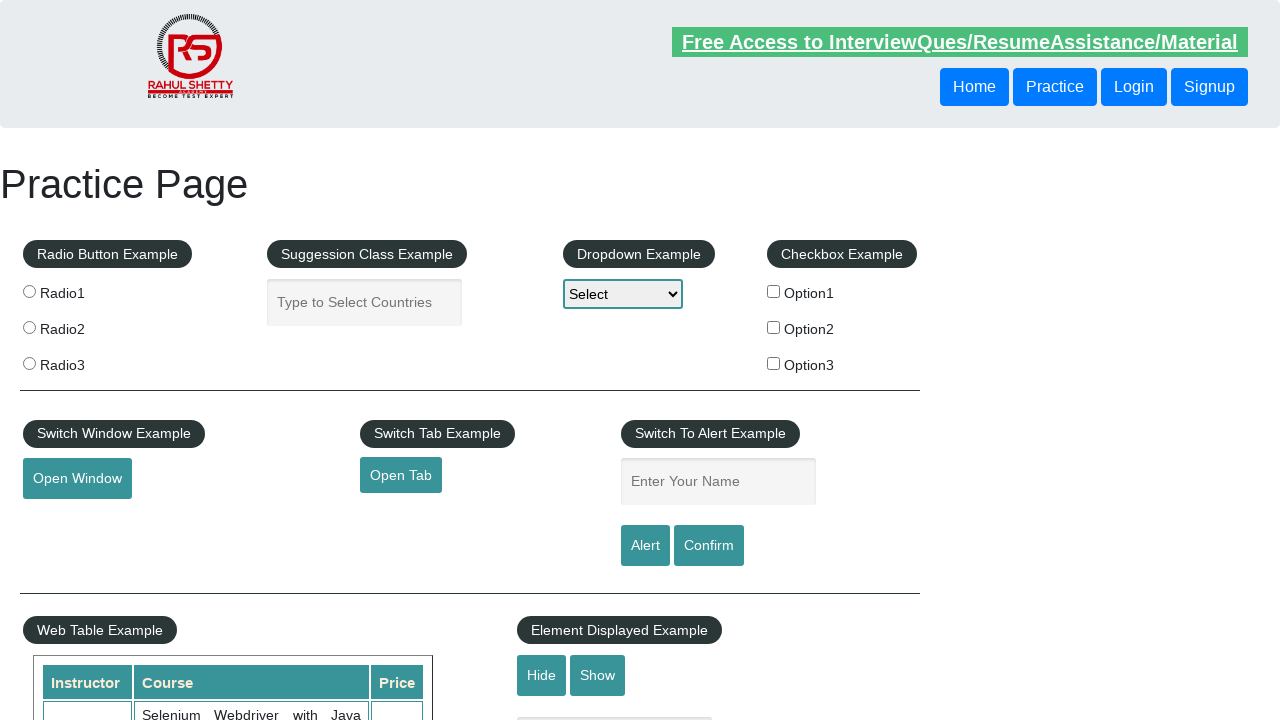

Retrieved href attribute from soapui link: https://www.soapui.org/
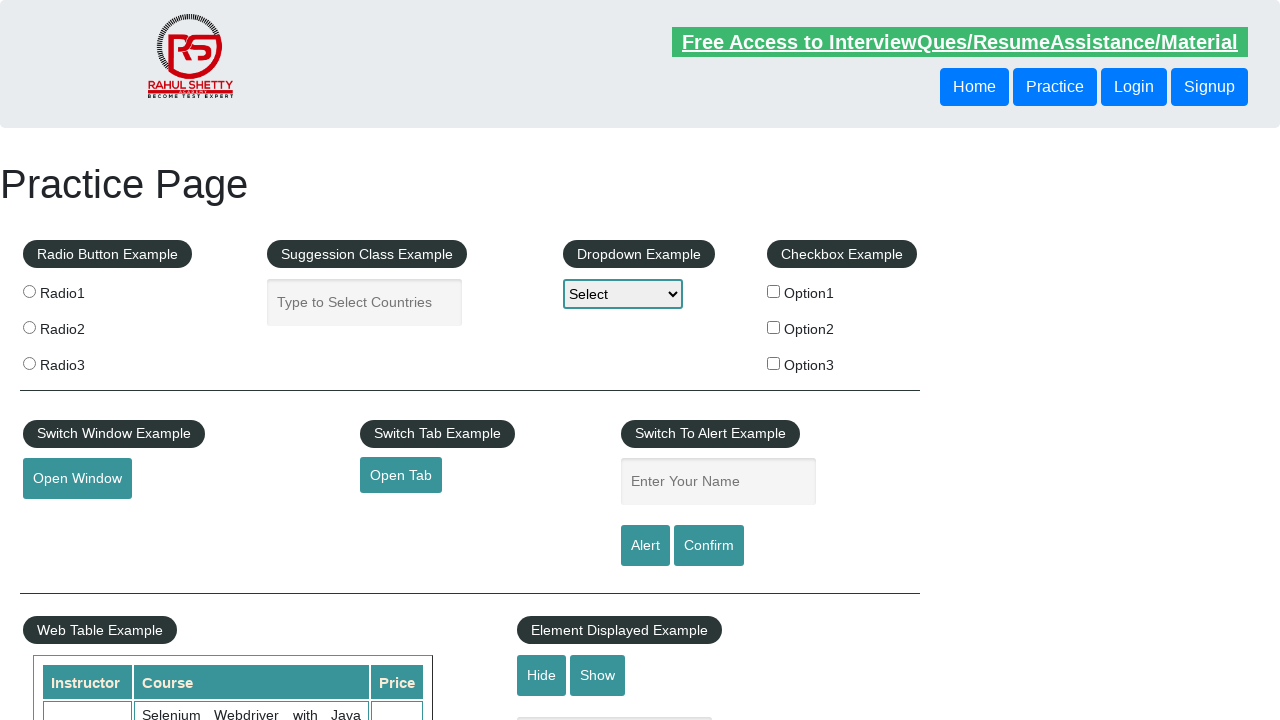

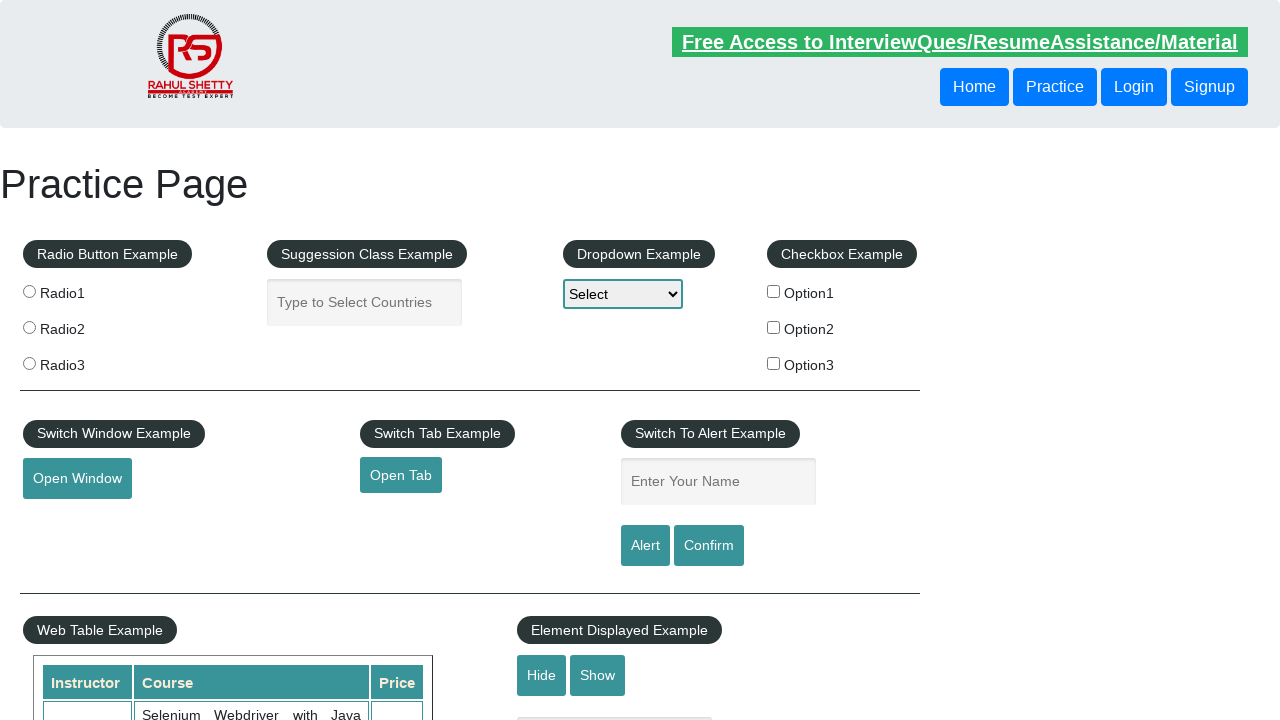